Navigates to Modal Dialogs page, opens the small modal dialog, verifies its content, and closes it

Starting URL: https://demoqa.com

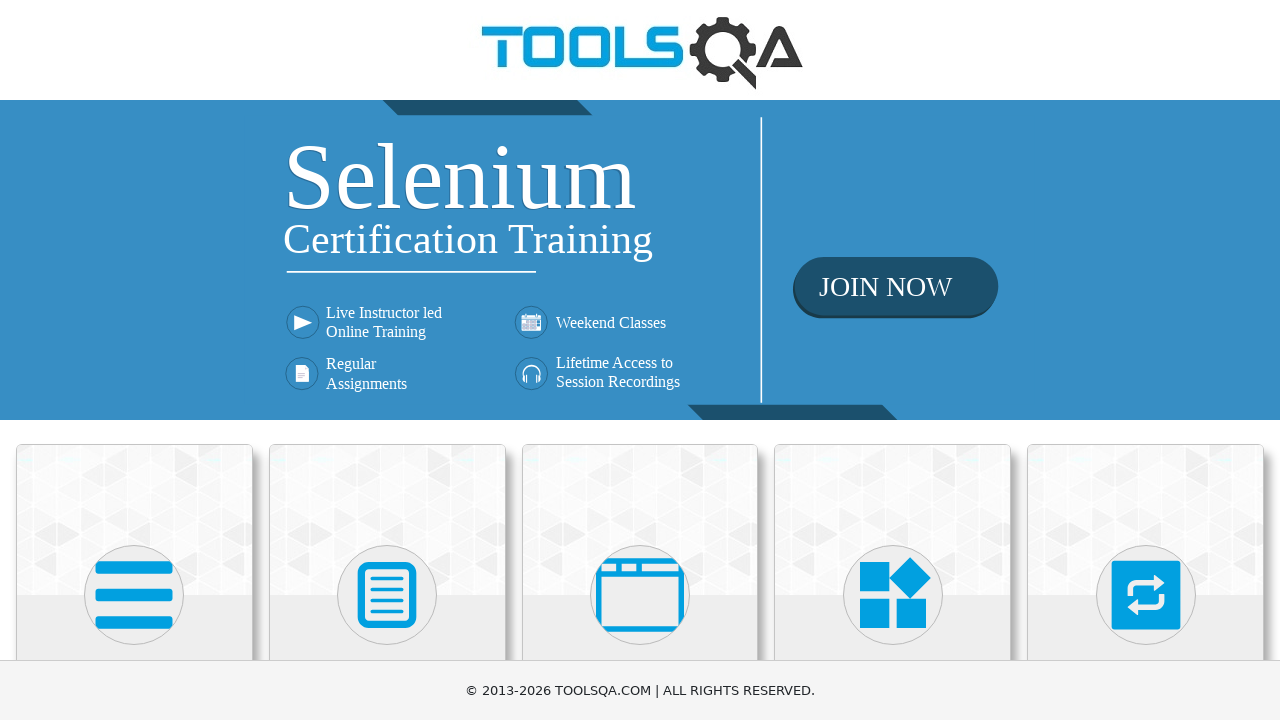

Clicked on Alerts, Frame & Windows card at (640, 360) on text=Alerts, Frame & Windows
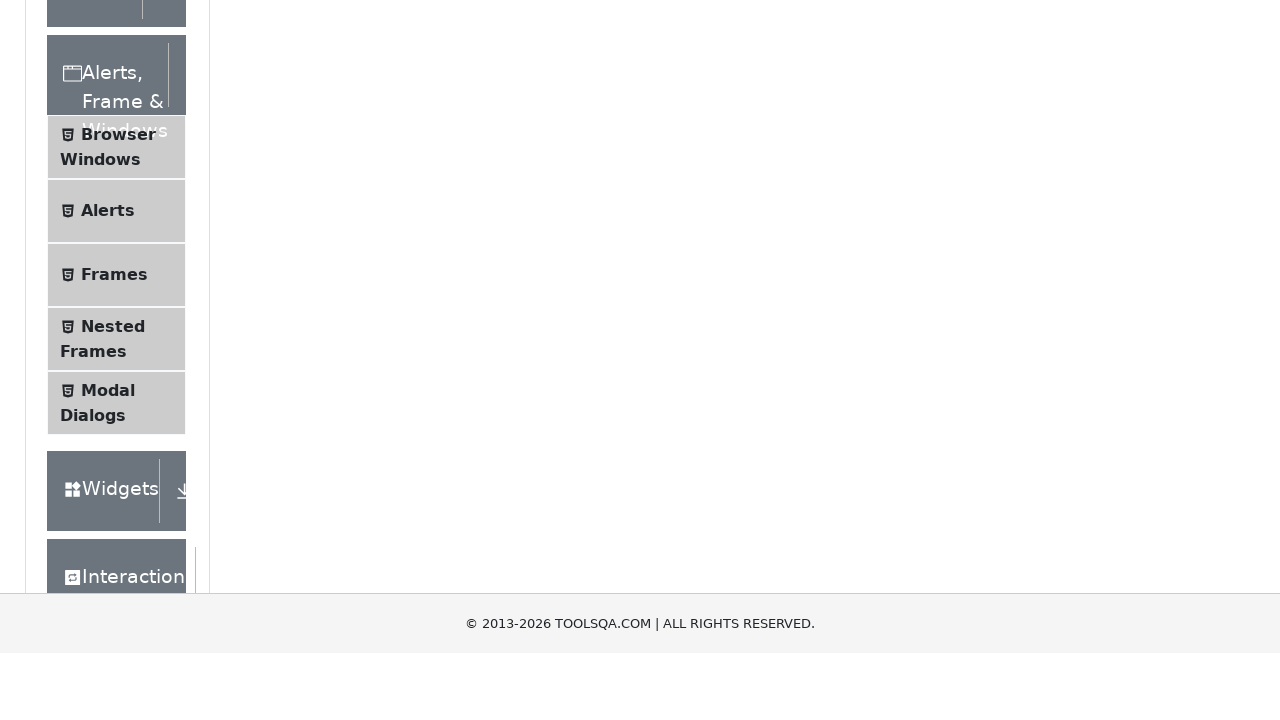

Clicked on Modal Dialogs menu item at (108, 348) on text=Modal Dialogs
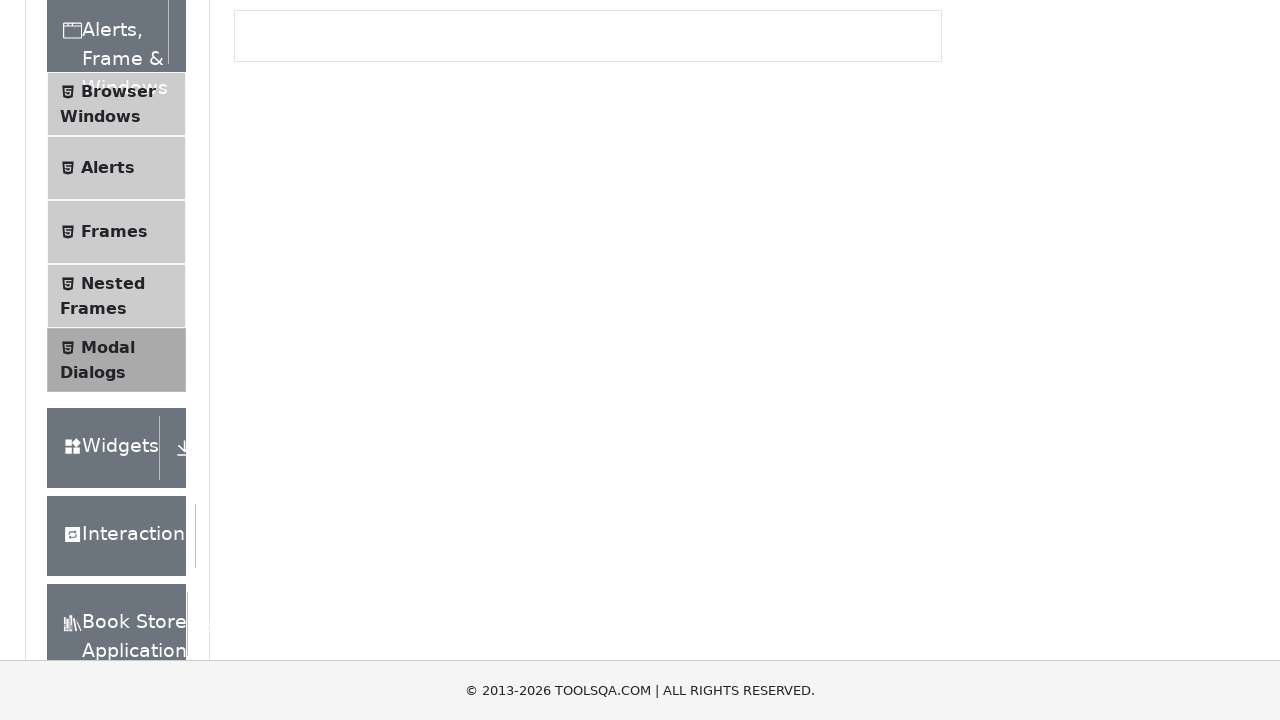

Clicked on Small Modal button at (296, 274) on #showSmallModal
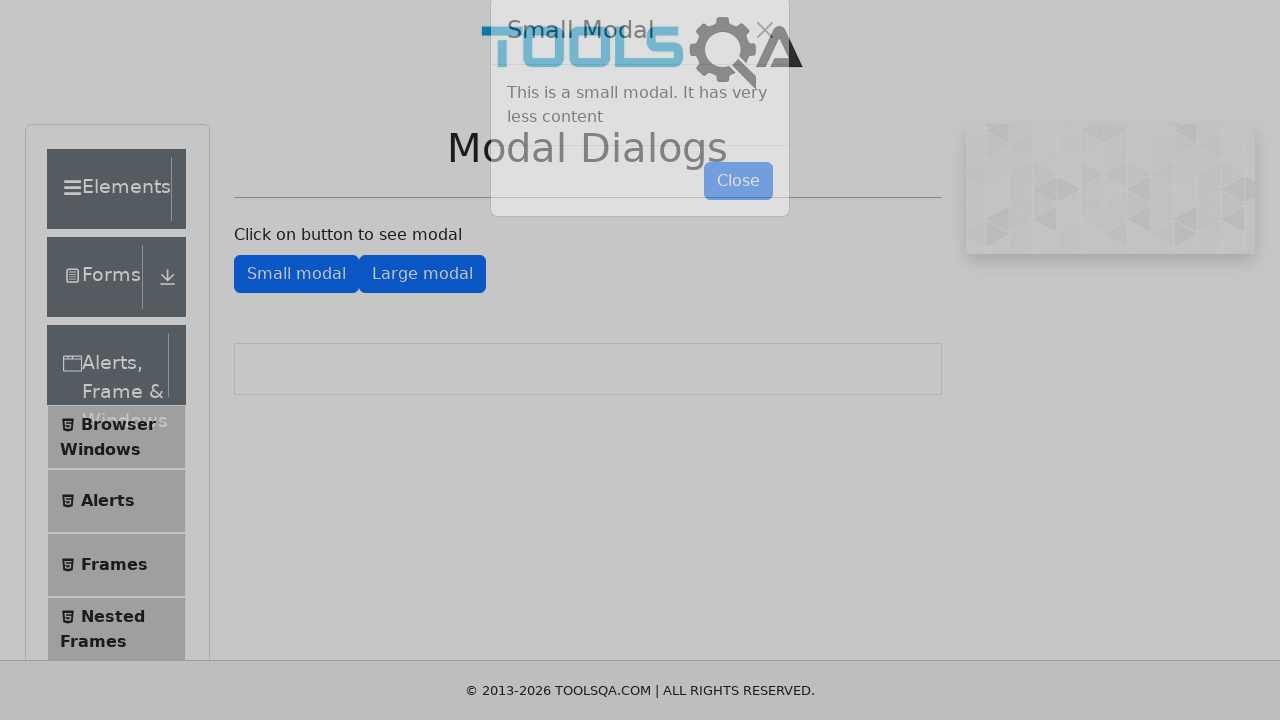

Small modal dialog appeared
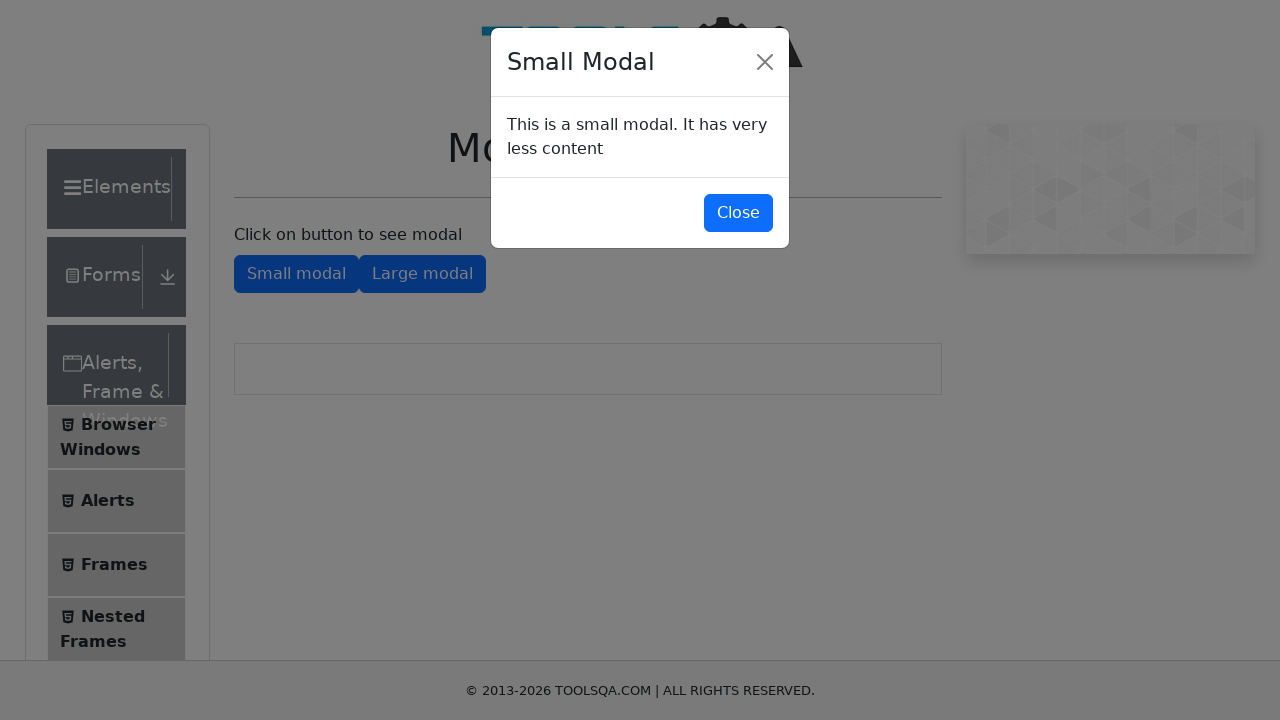

Modal body content is visible
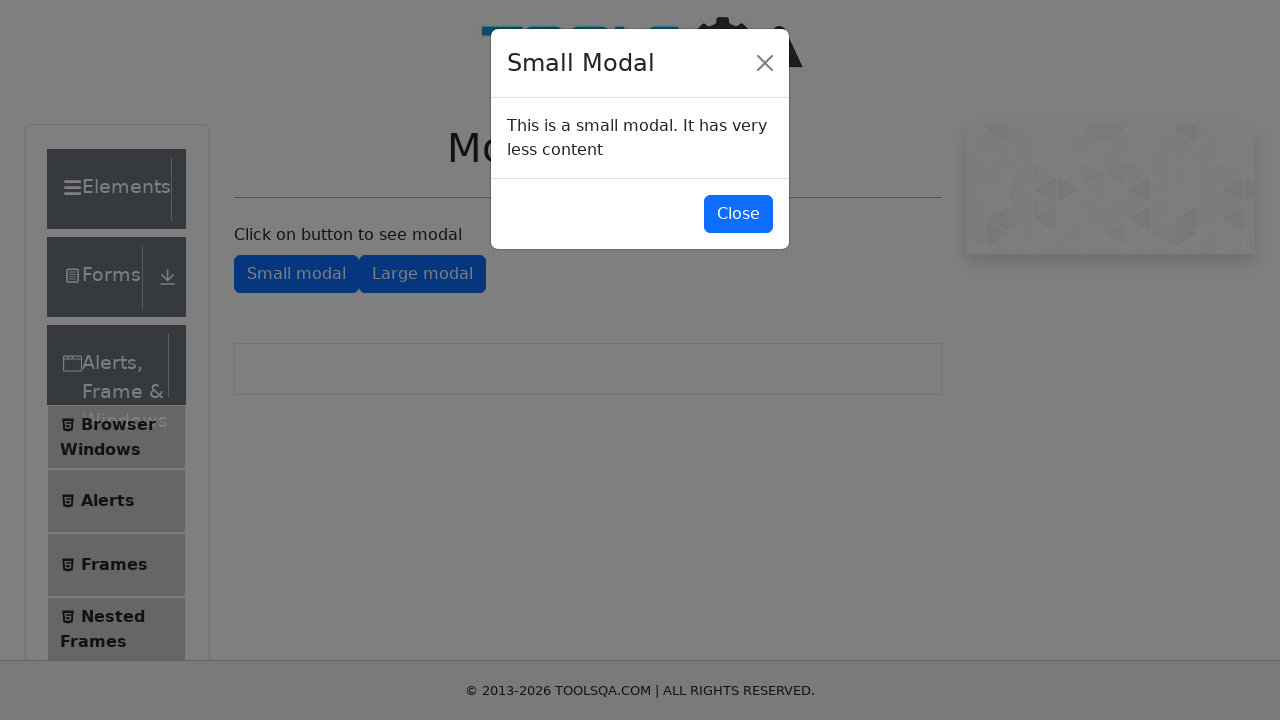

Clicked to close the small modal dialog at (738, 214) on #closeSmallModal
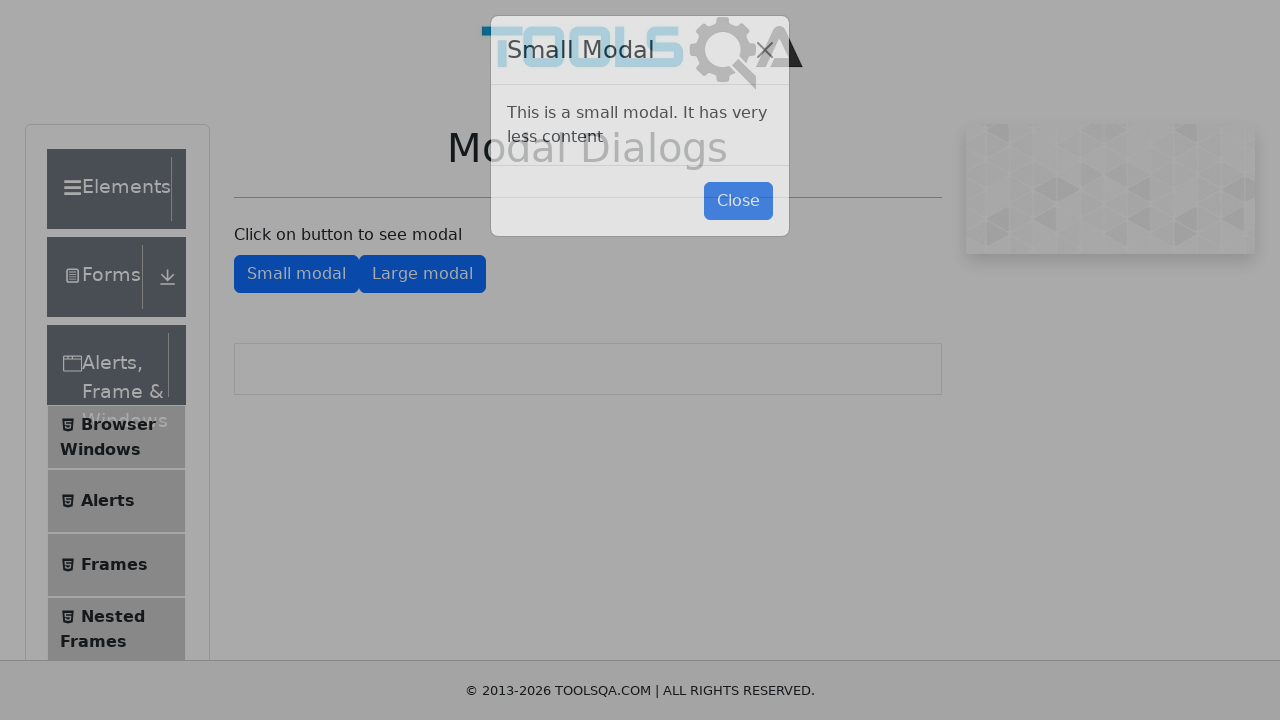

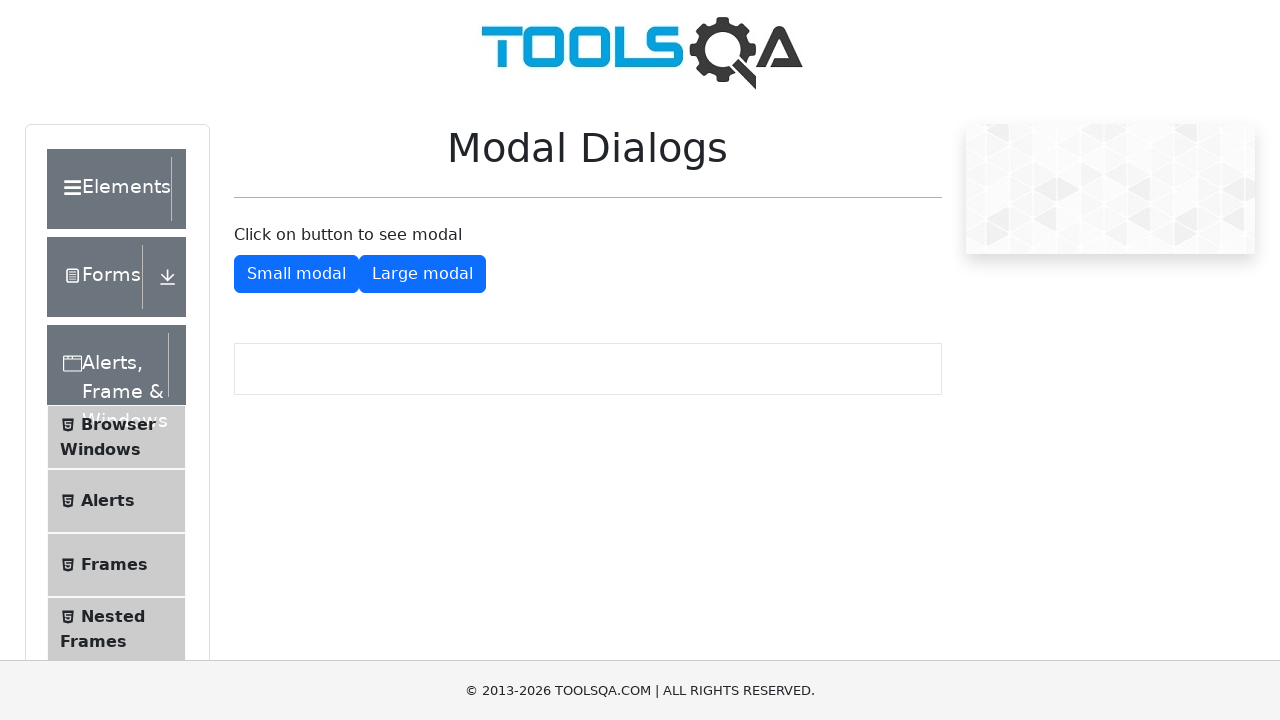